Tests the home page elements by checking the Blog link availability, clicking the Search button to open search, verifying the search input gets focus, then closing search with Escape key

Starting URL: https://webdriver.io/

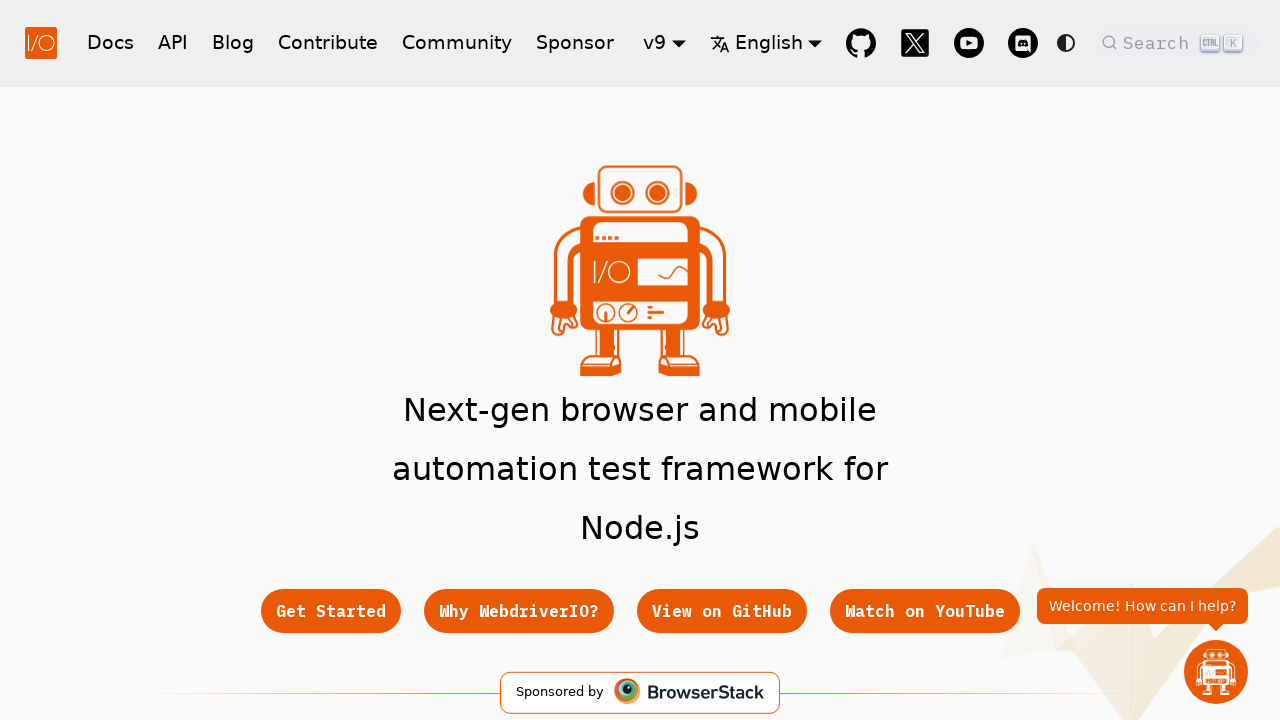

Set viewport size to 1920x1080
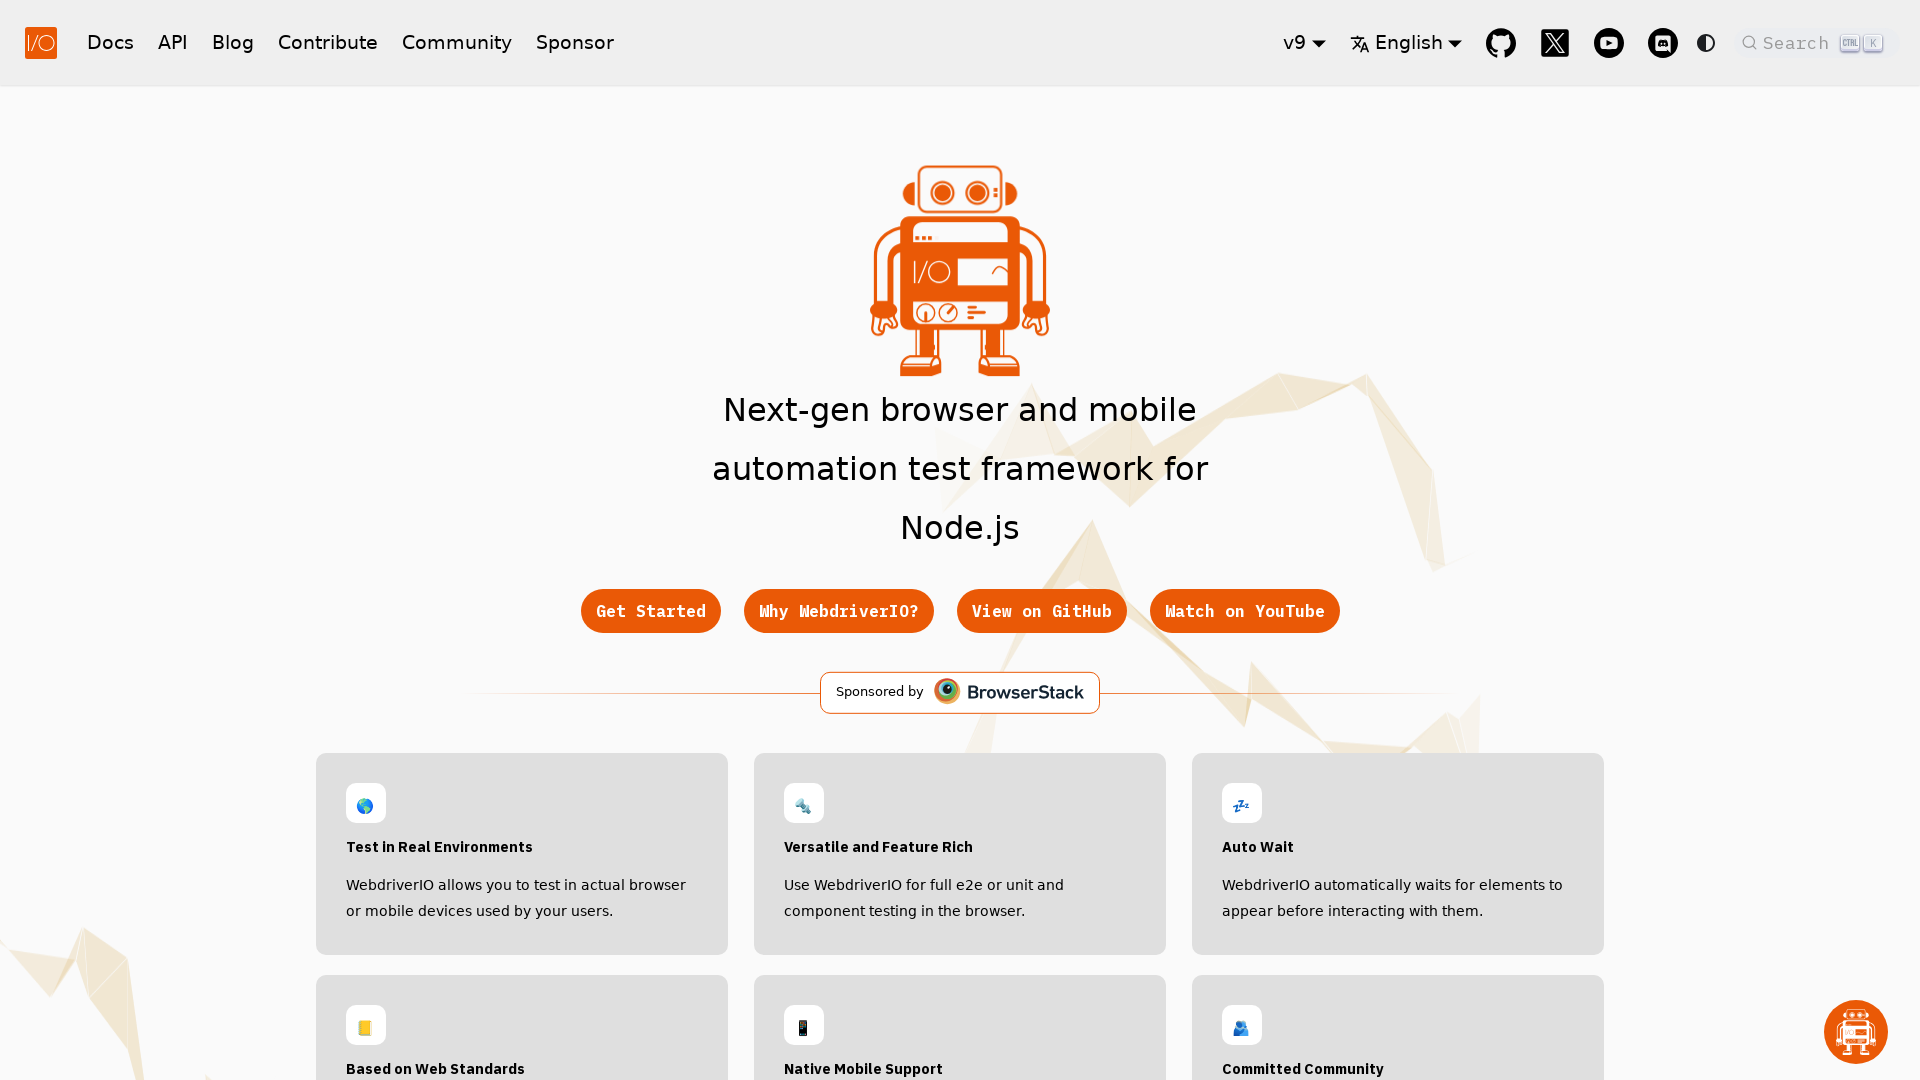

Located the Blog link in the header
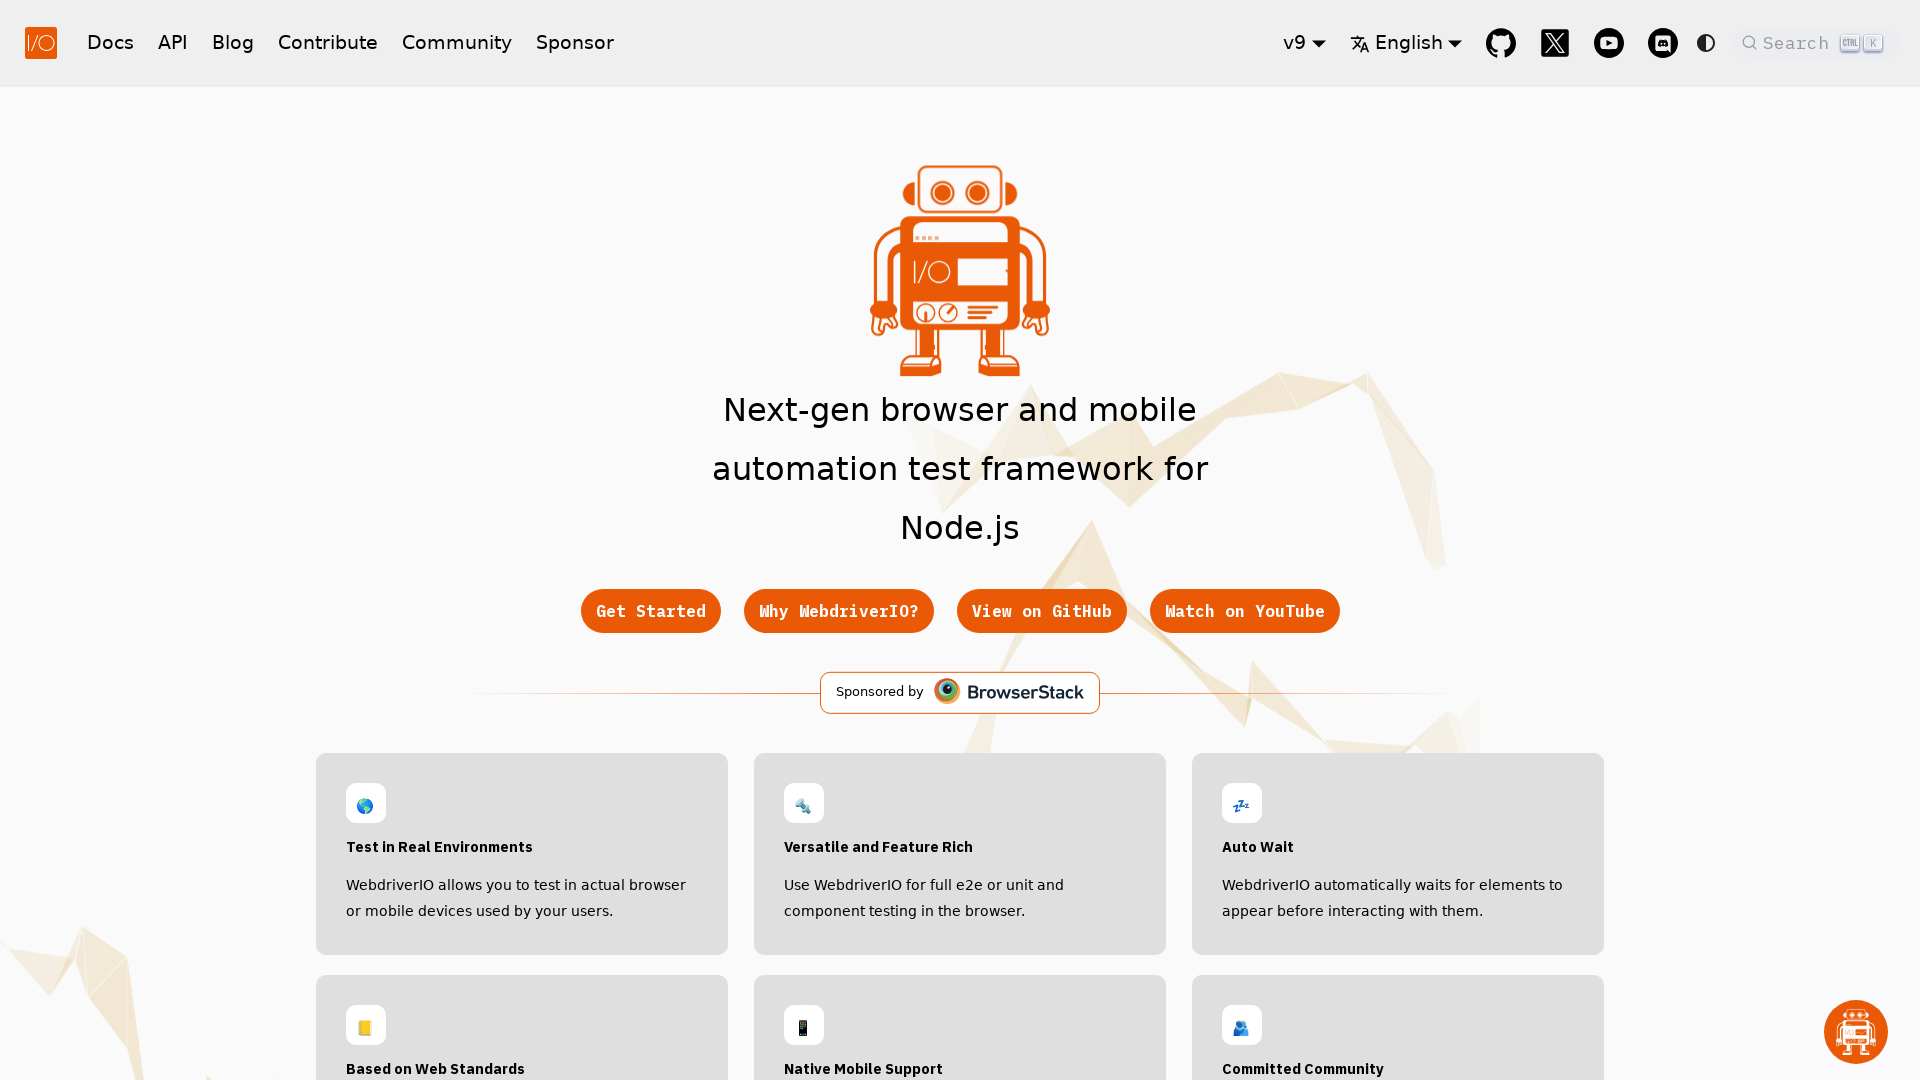

Blog link is visible and available
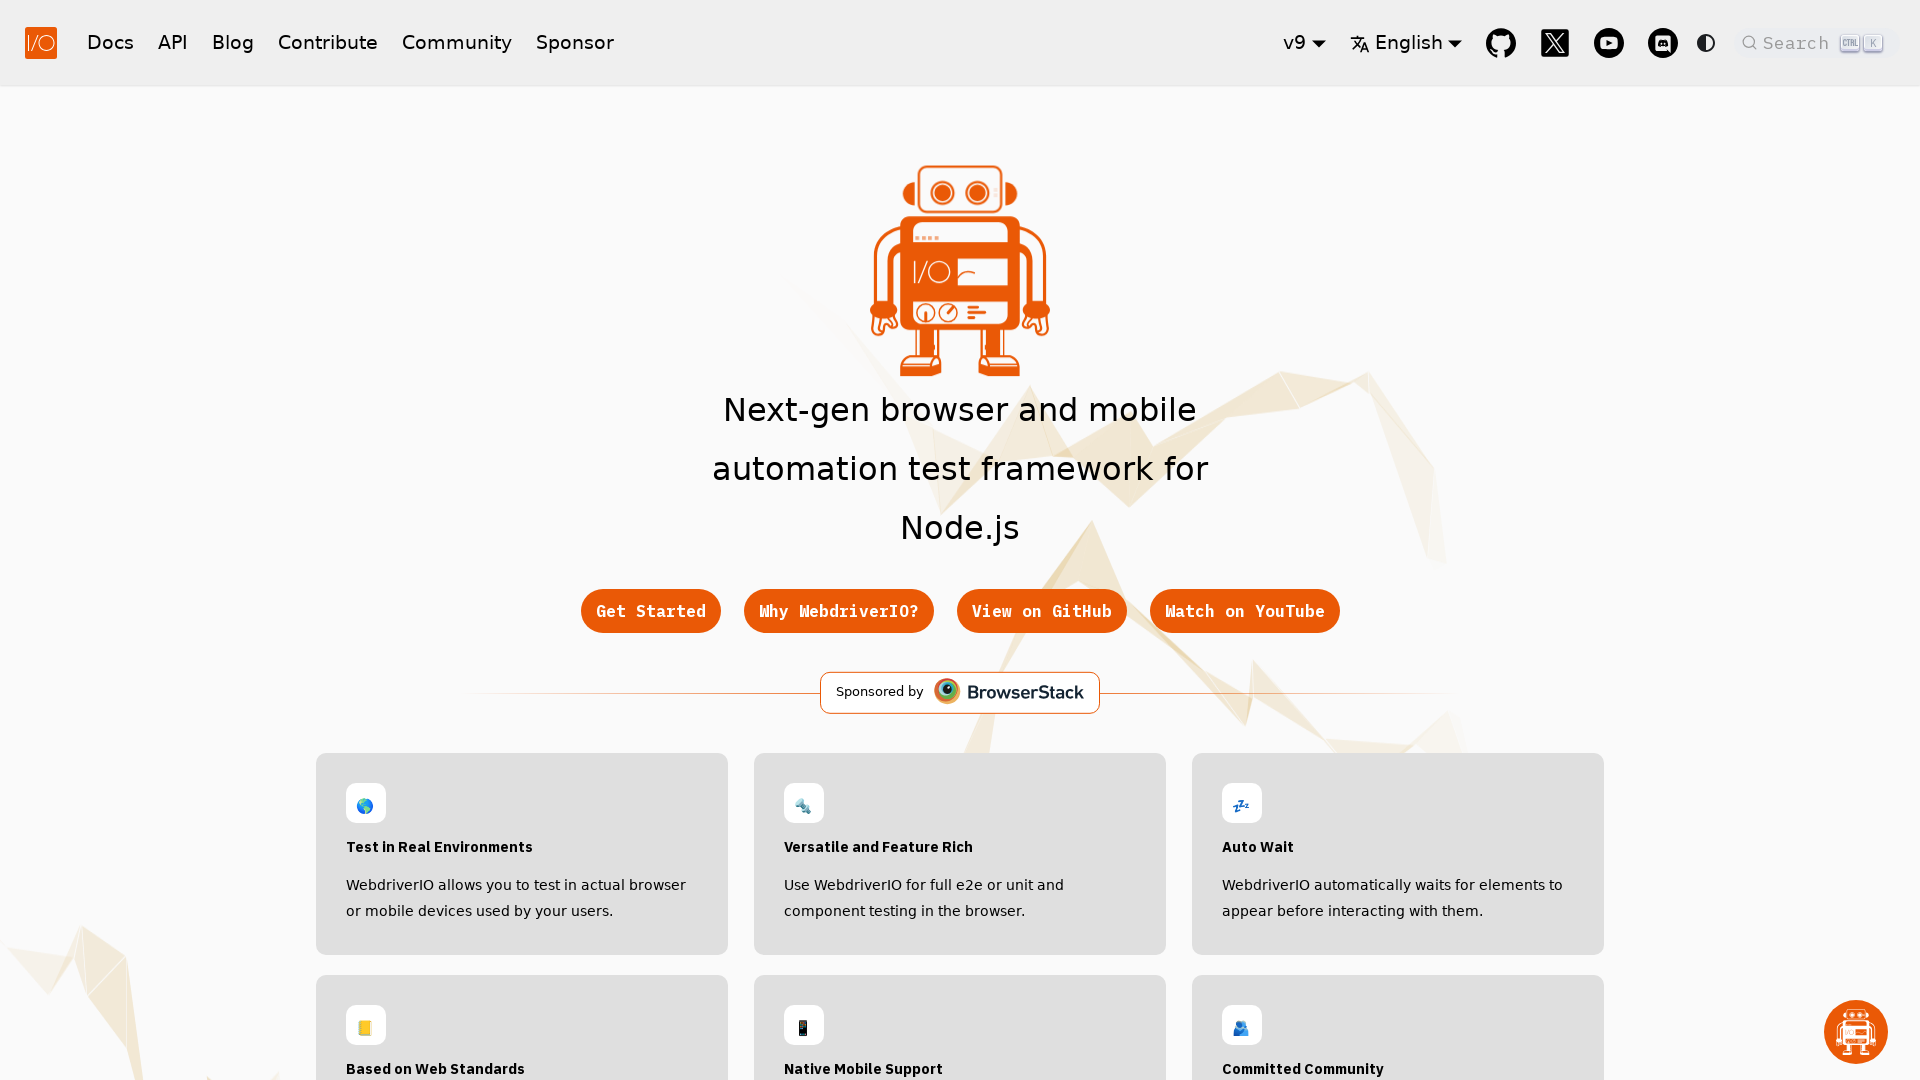

Located the Search button
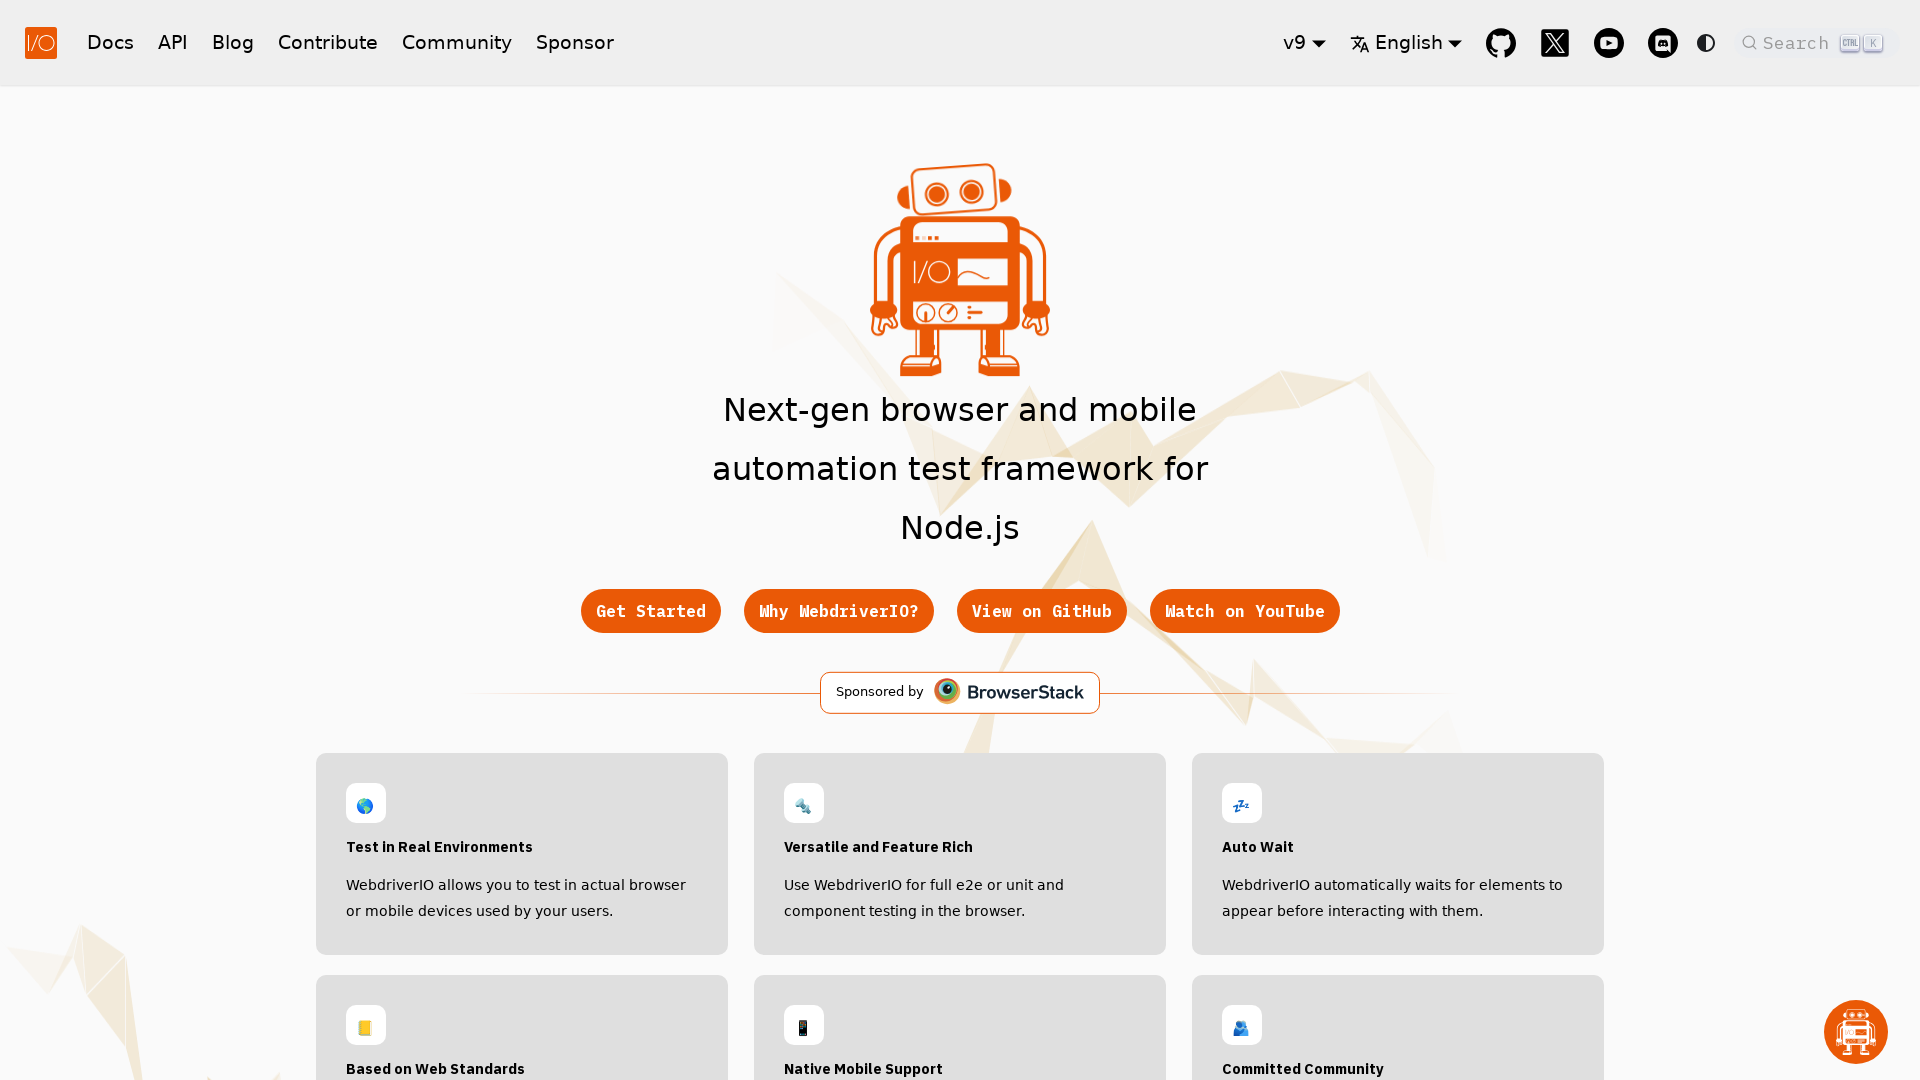

Clicked the Search button to open search dialog at (1817, 42) on [class='DocSearch DocSearch-Button']
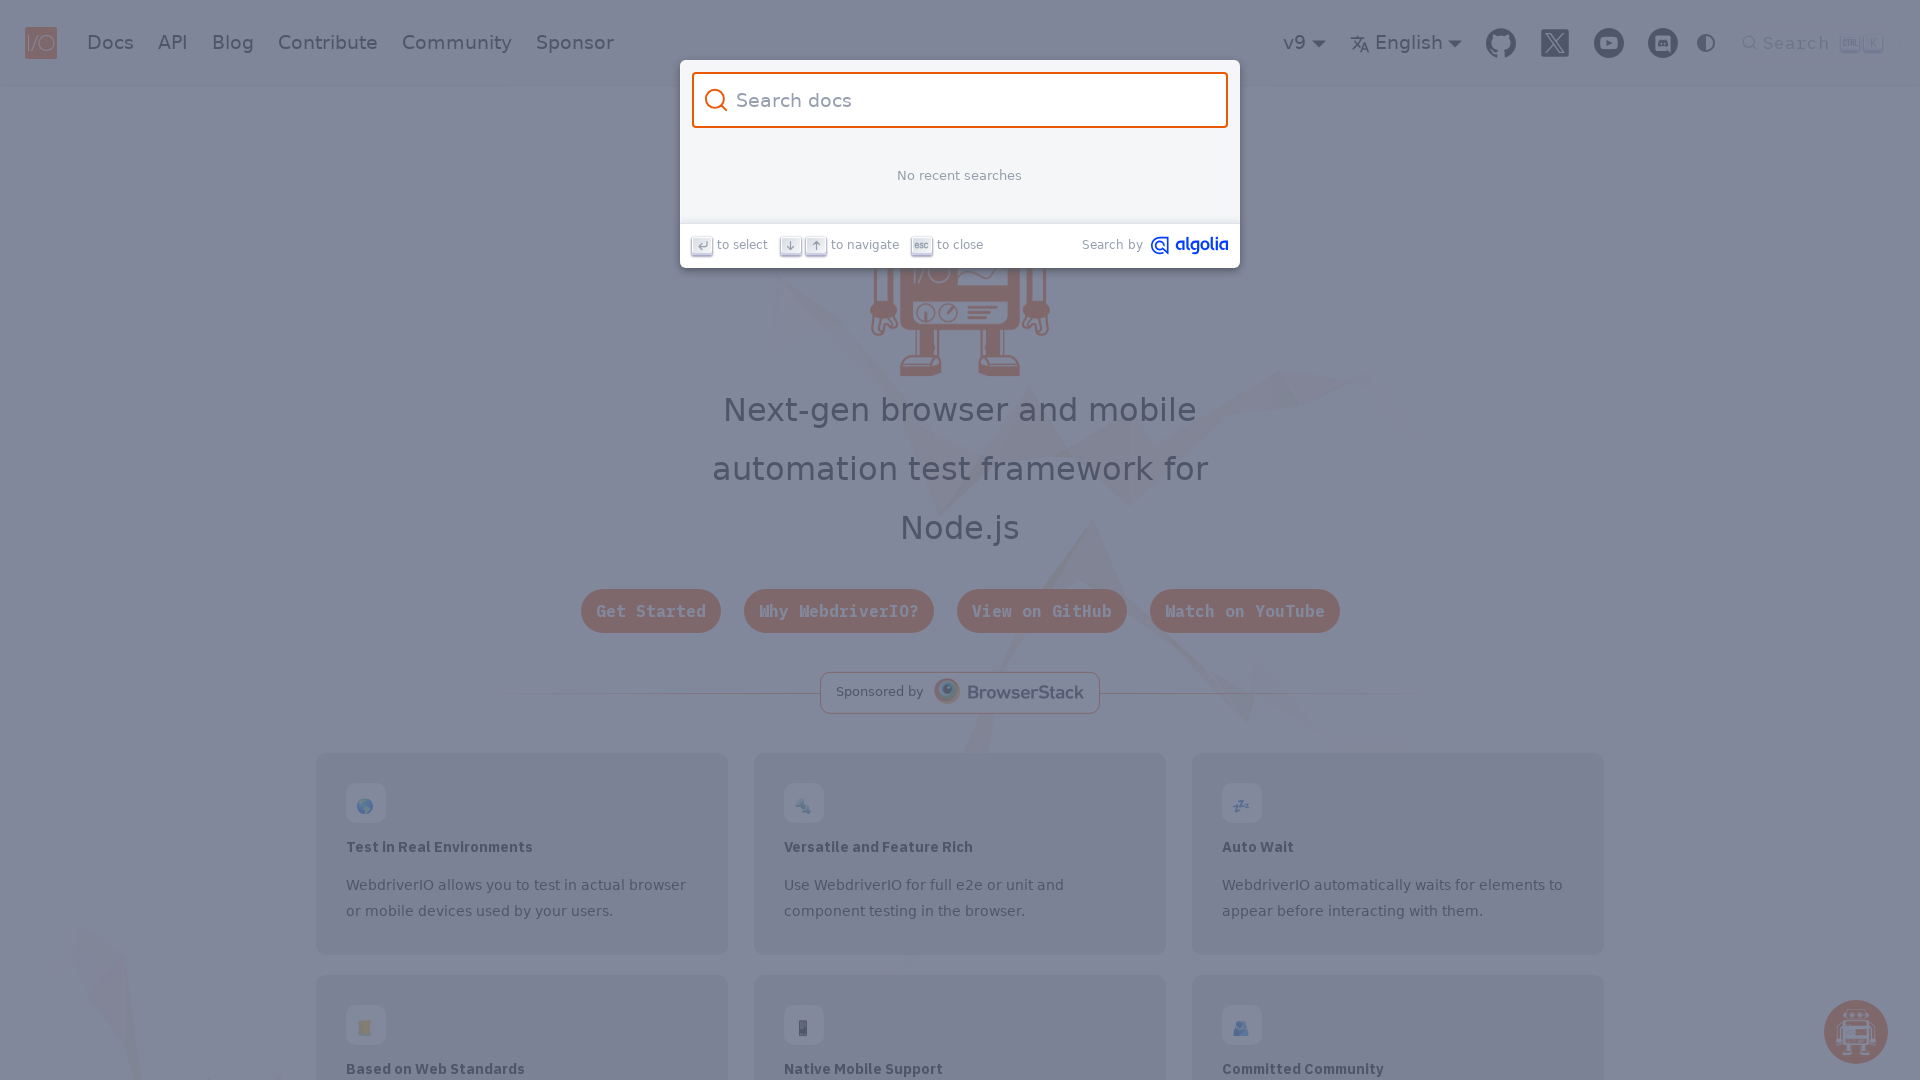

Located the search input field
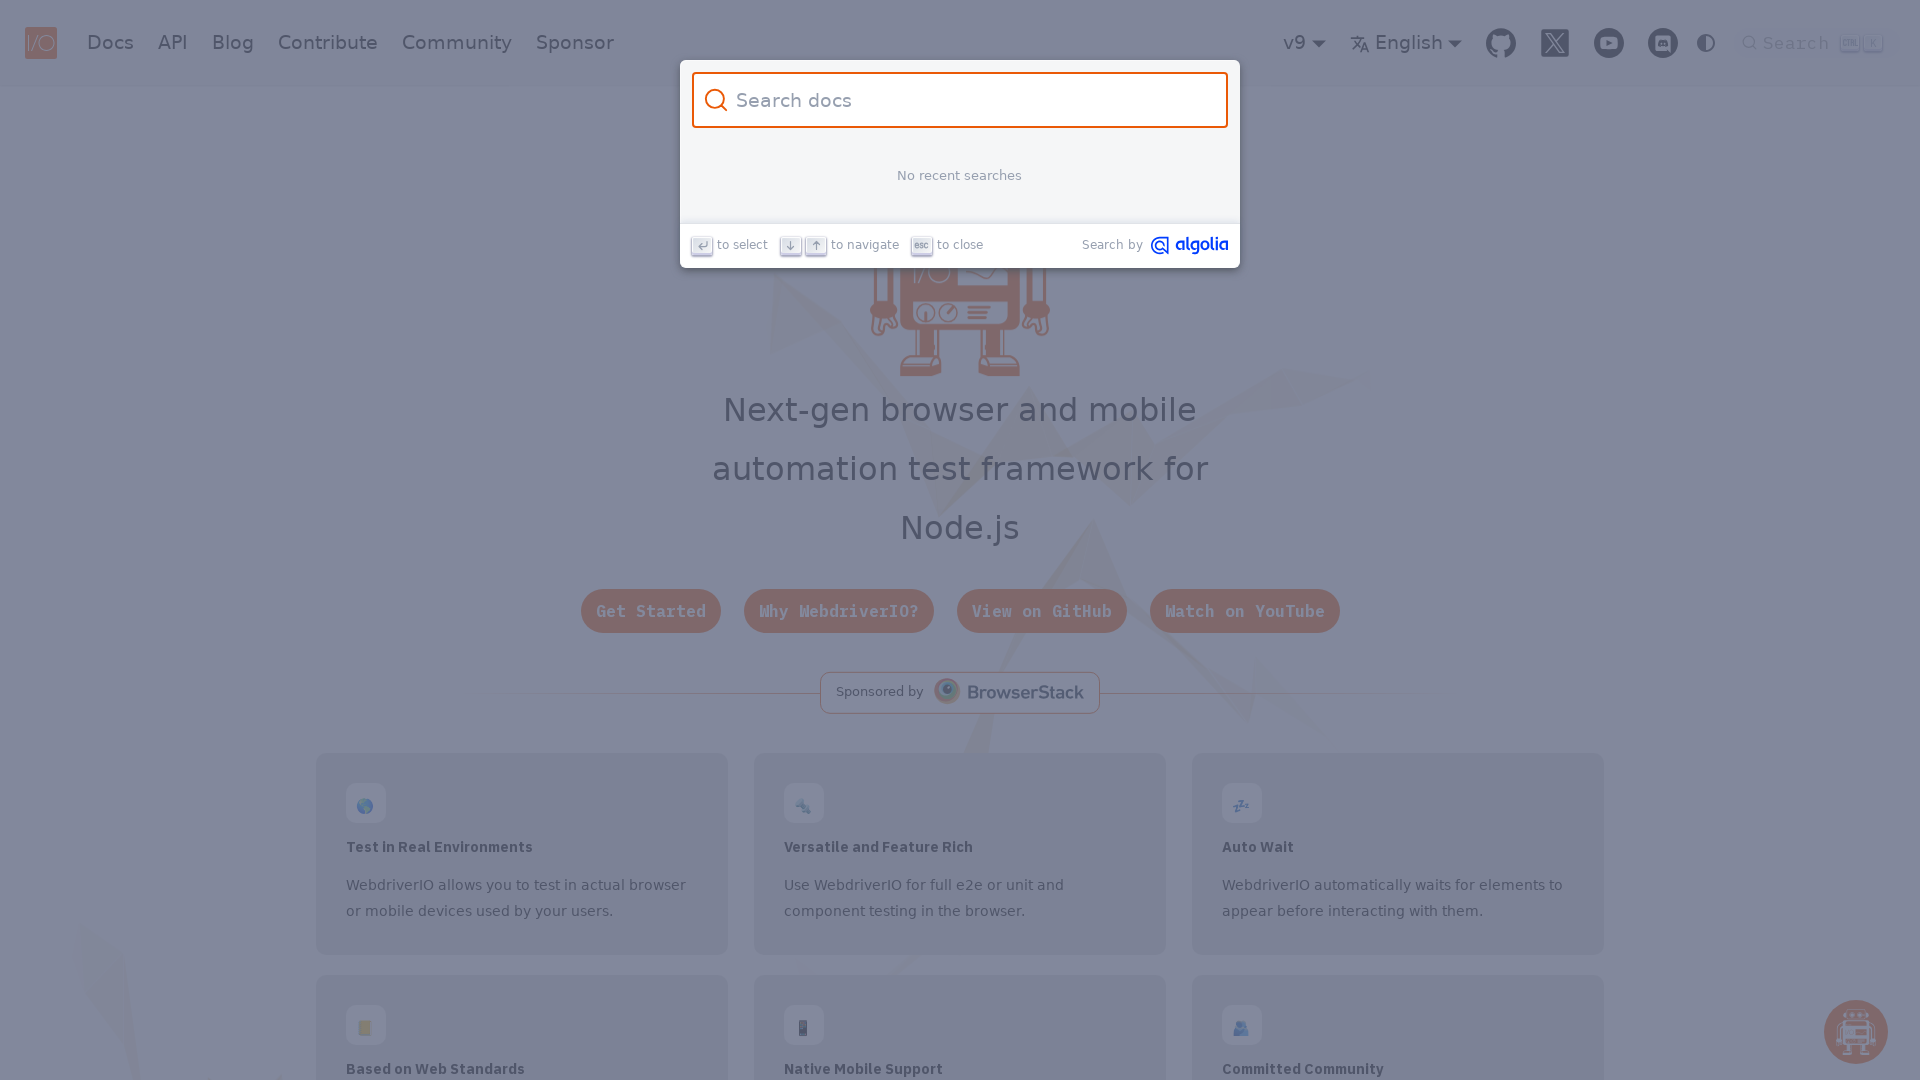

Search input field is visible and focused
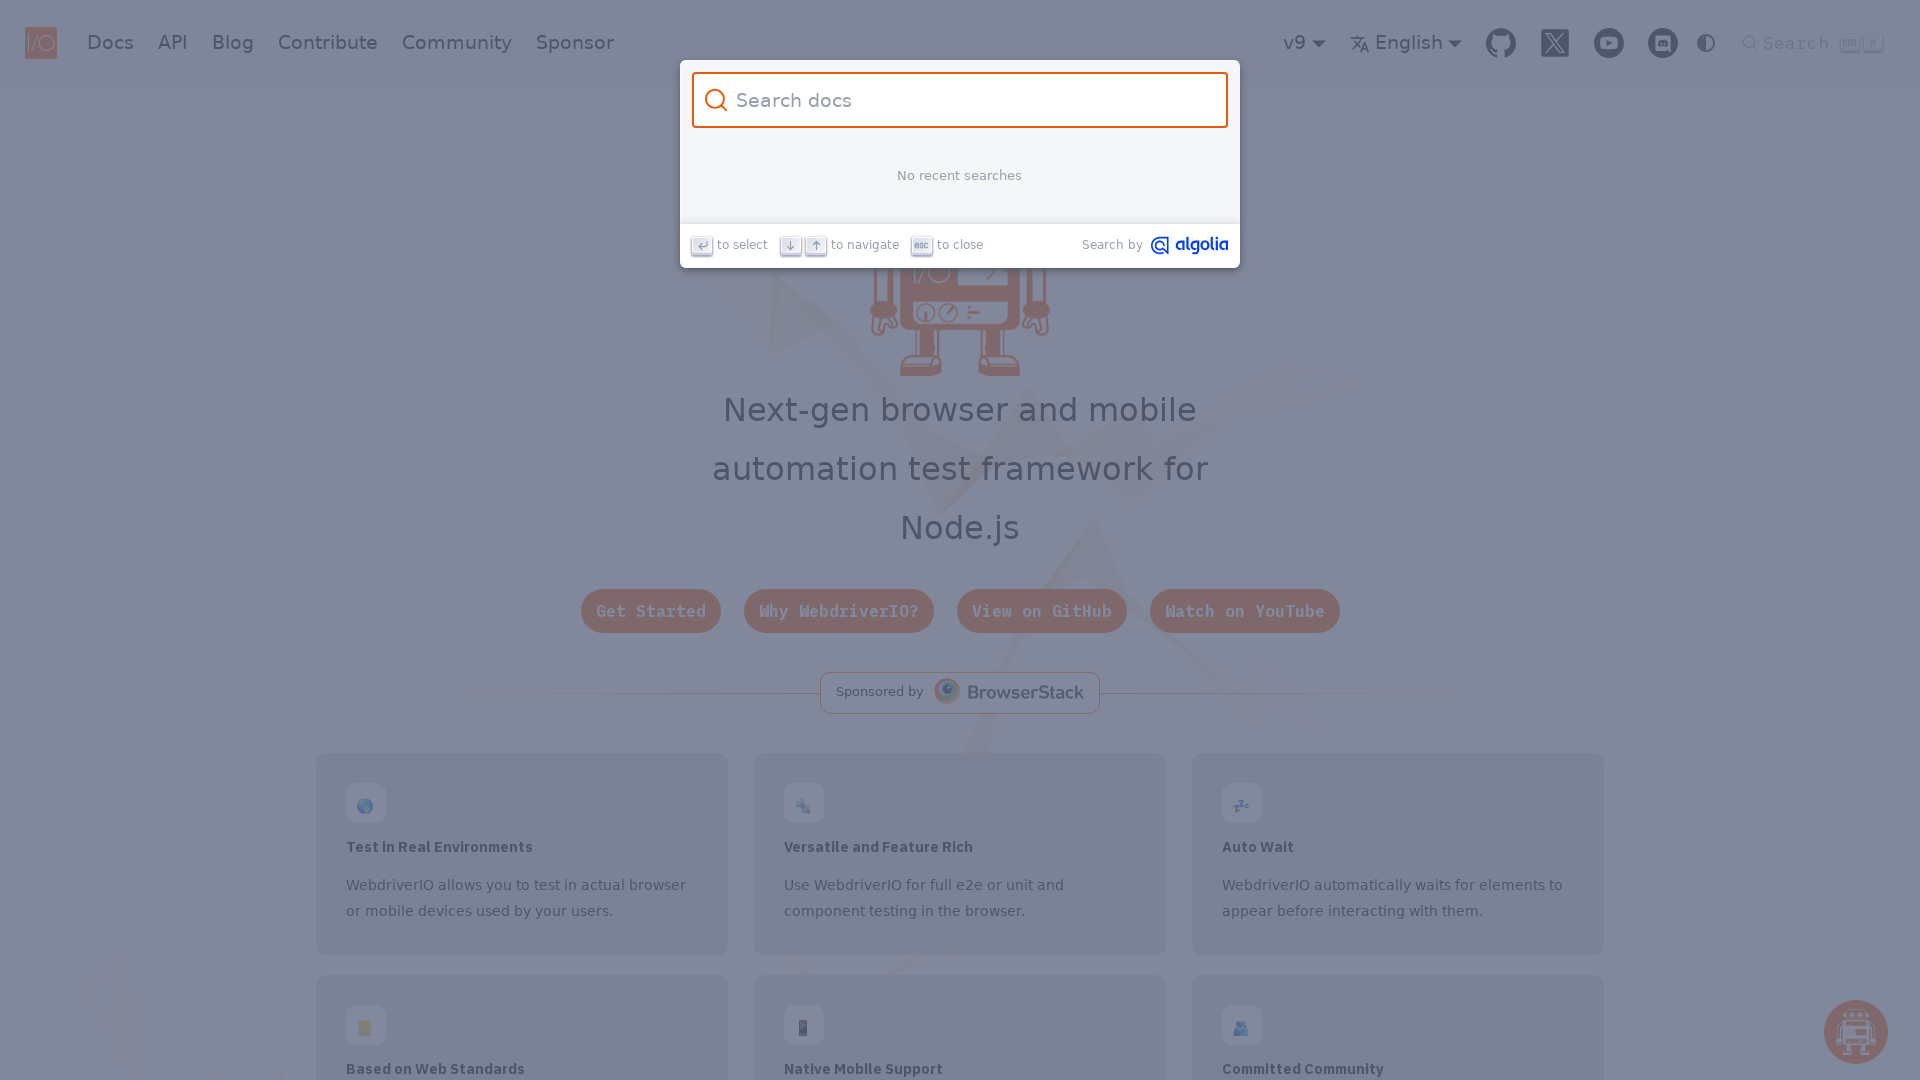

Pressed Escape key to close the search dialog
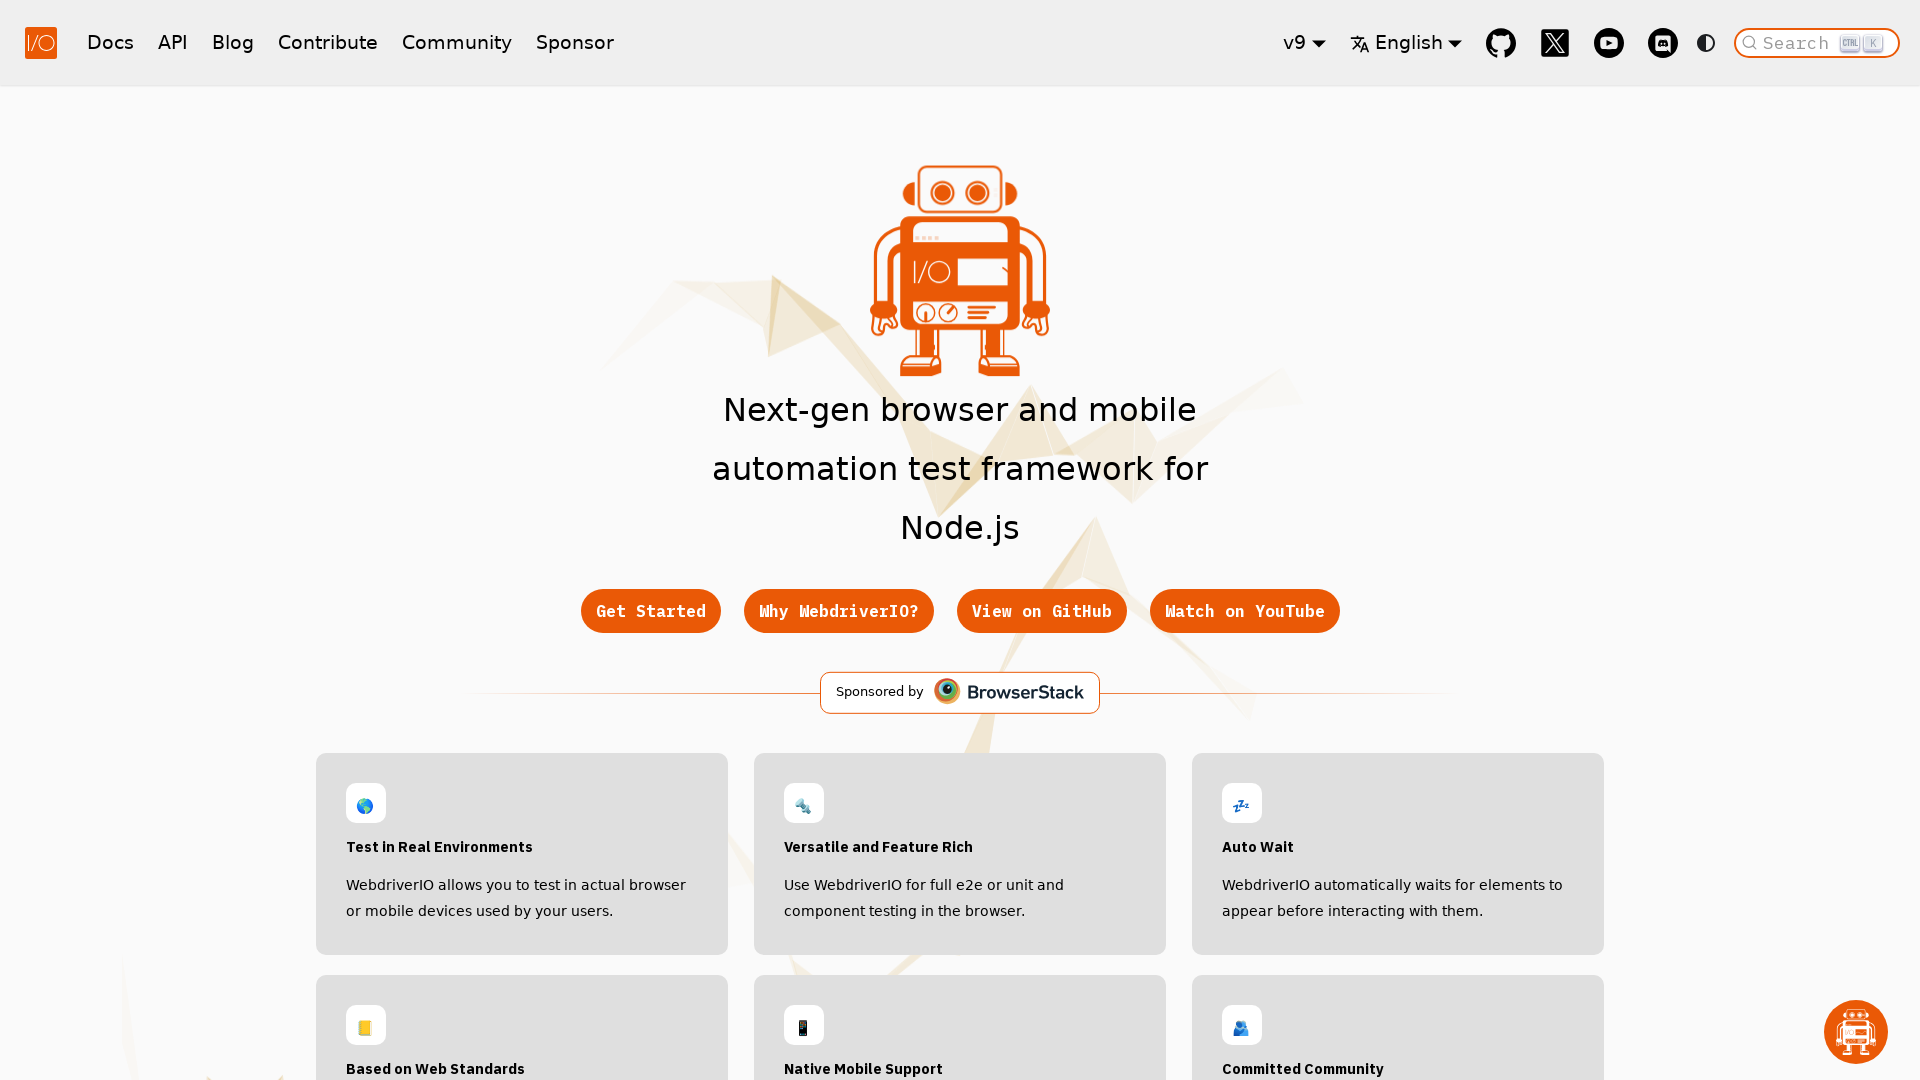

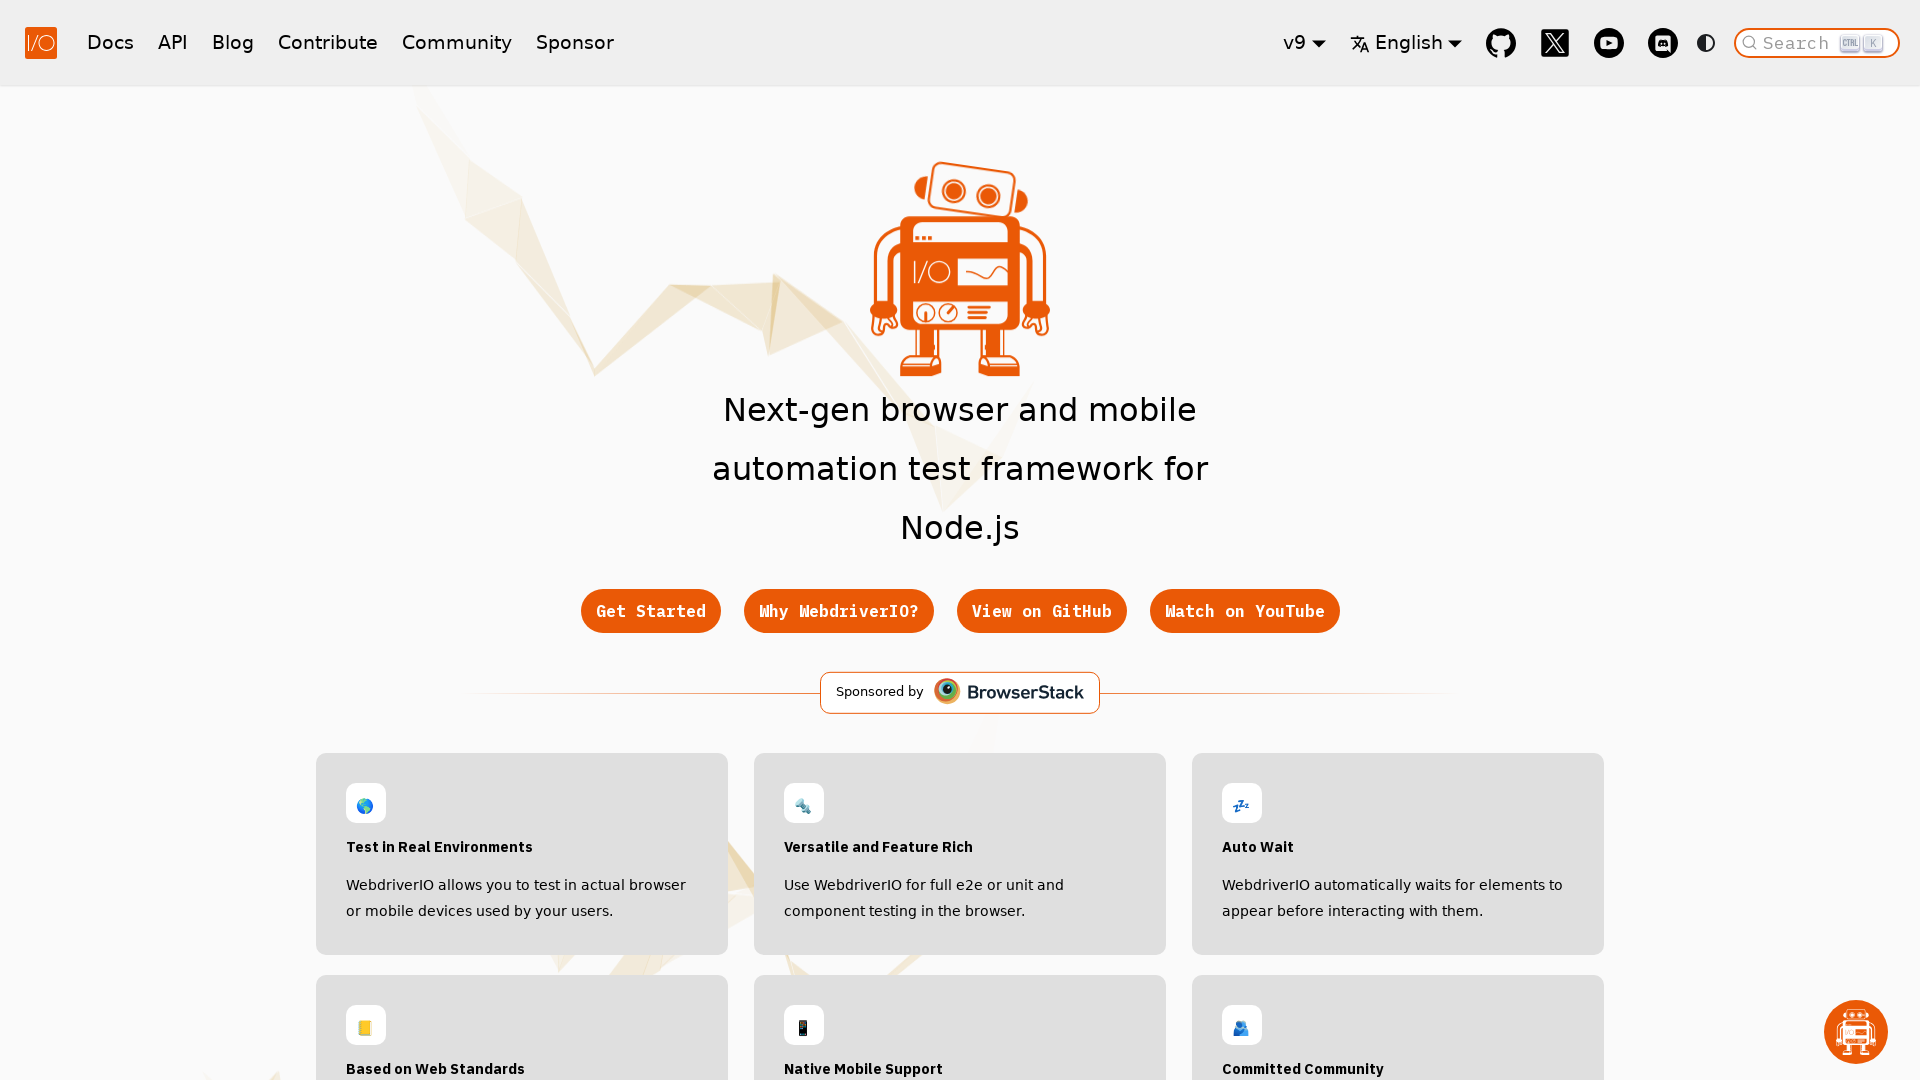